Navigates to the Chennai Super Kings cricket team website and waits for the page to load

Starting URL: https://www.chennaisuperkings.com/

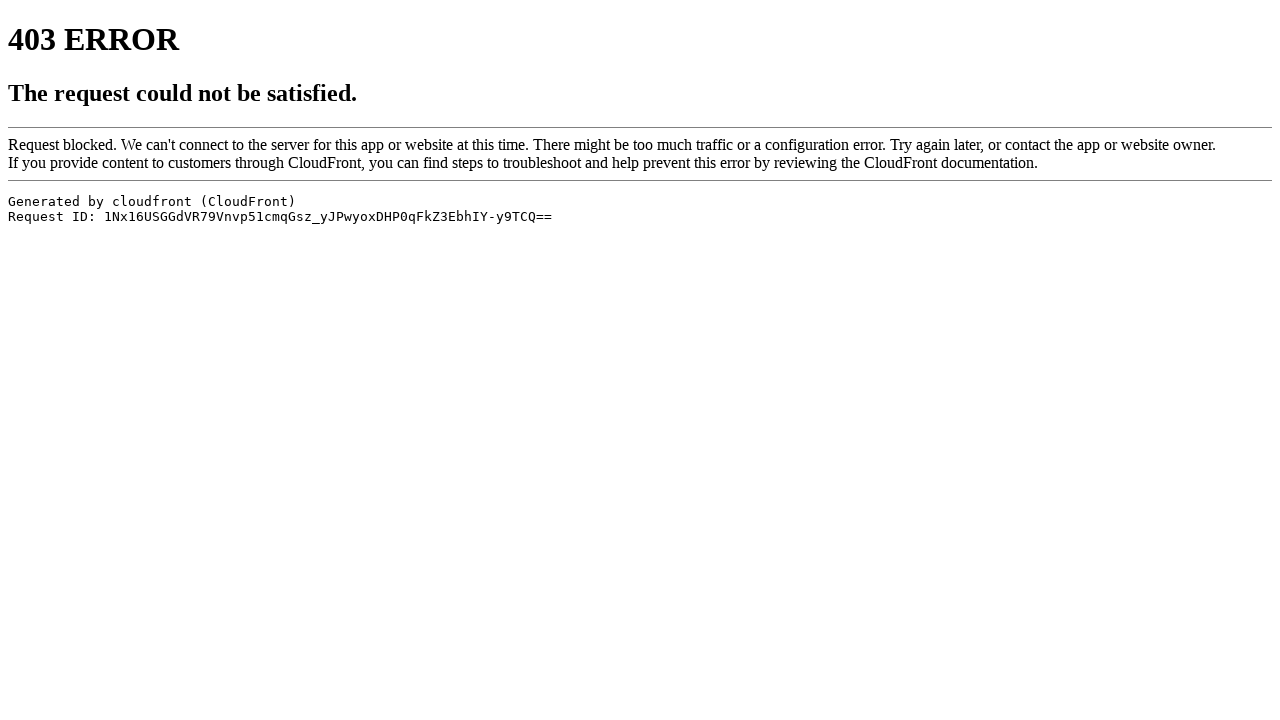

Navigated to Chennai Super Kings website
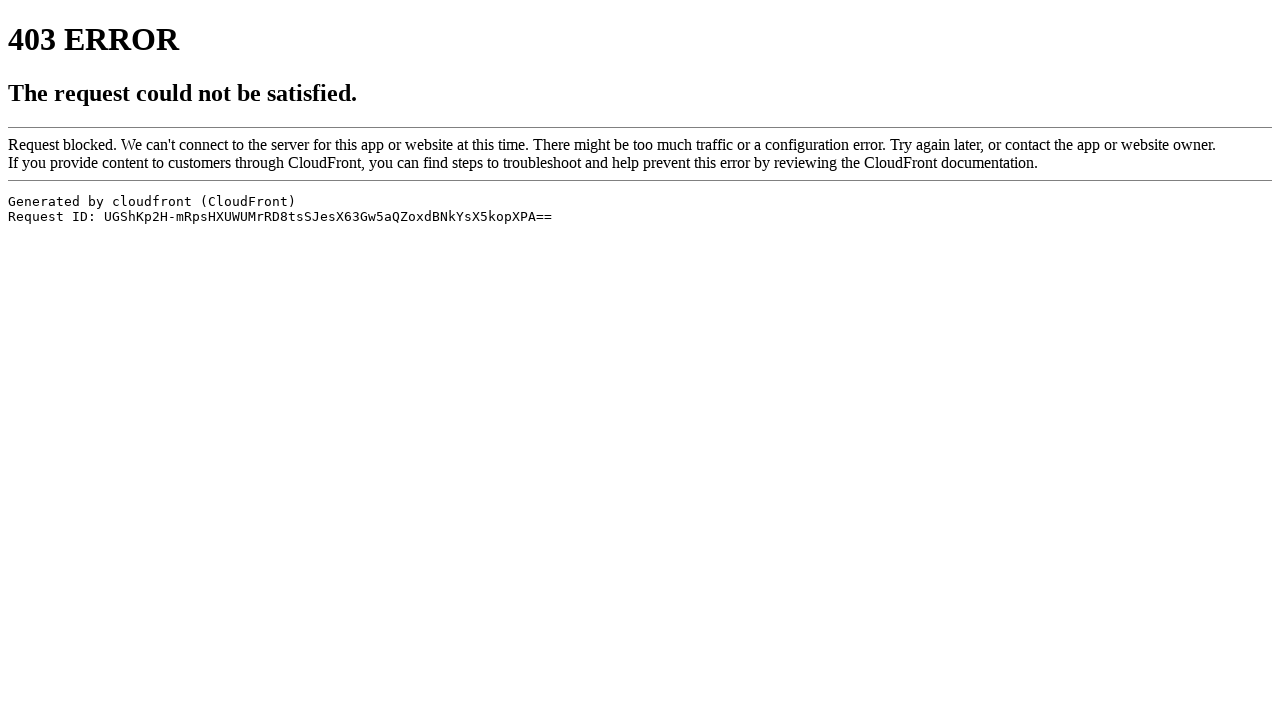

Page DOM content loaded
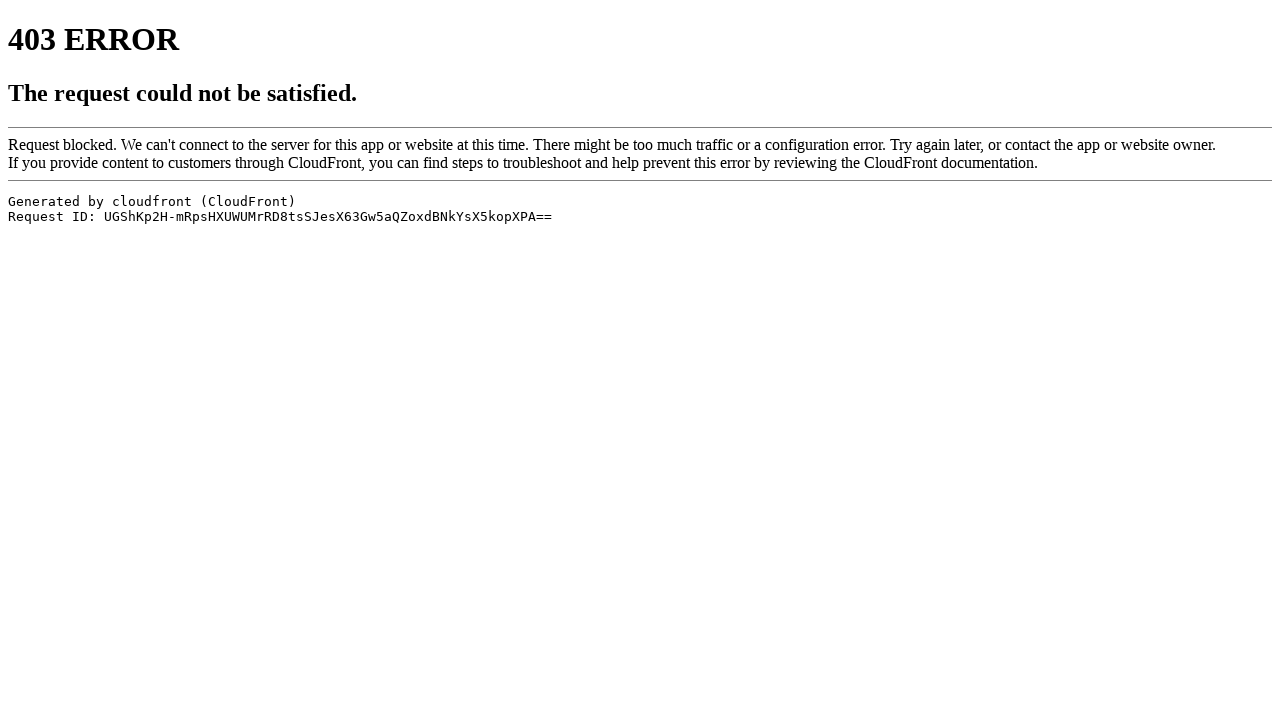

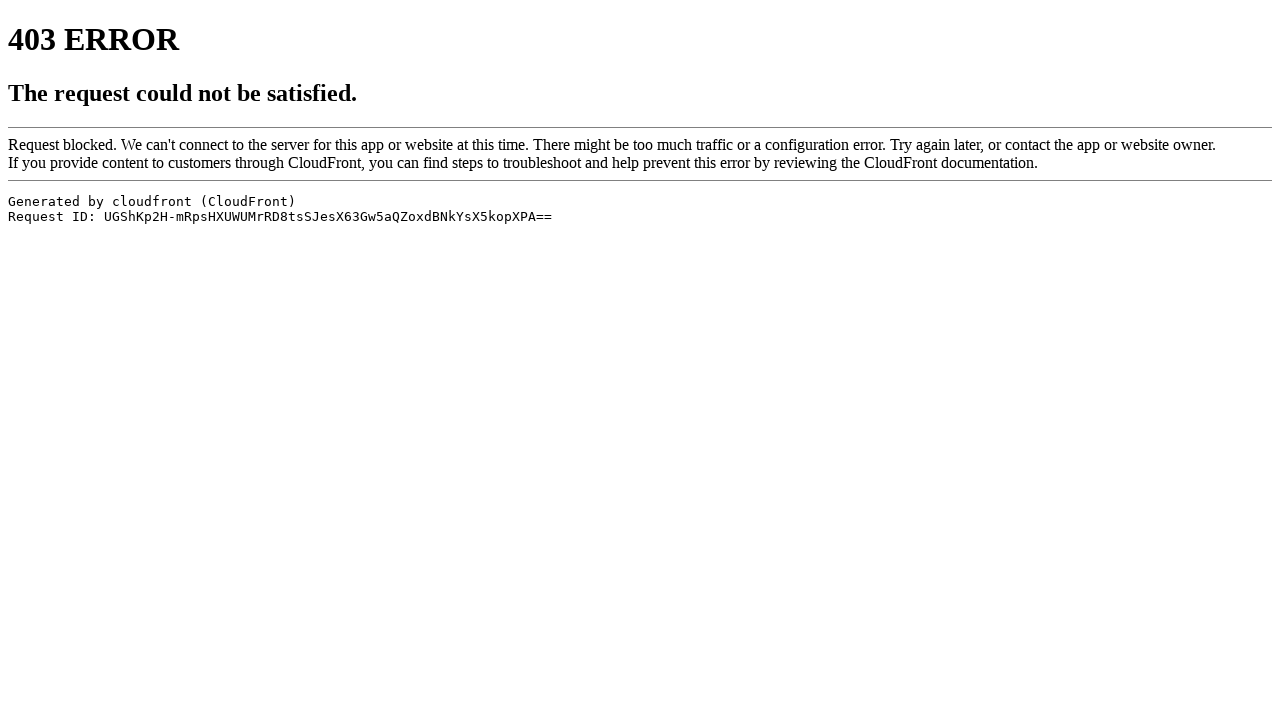